Verifies the presence of the online payment section header on the MTS Belarus website

Starting URL: https://mts.by

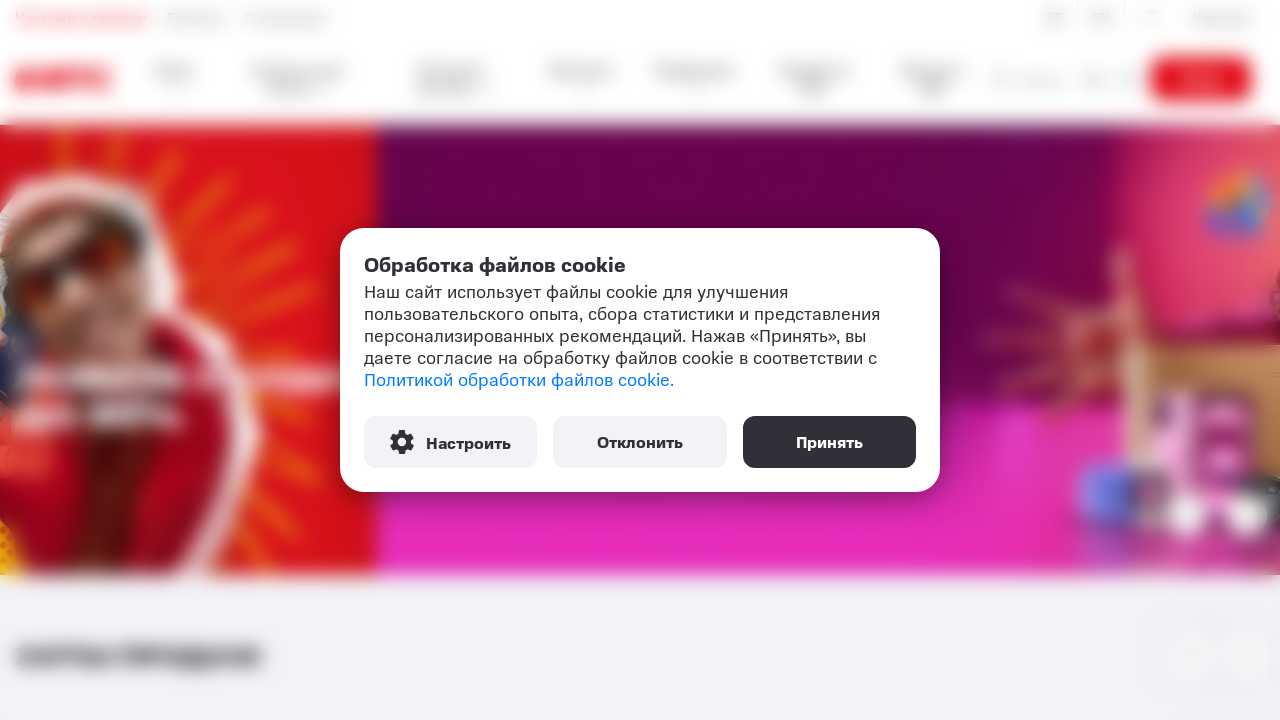

Waited for online payment section header to load
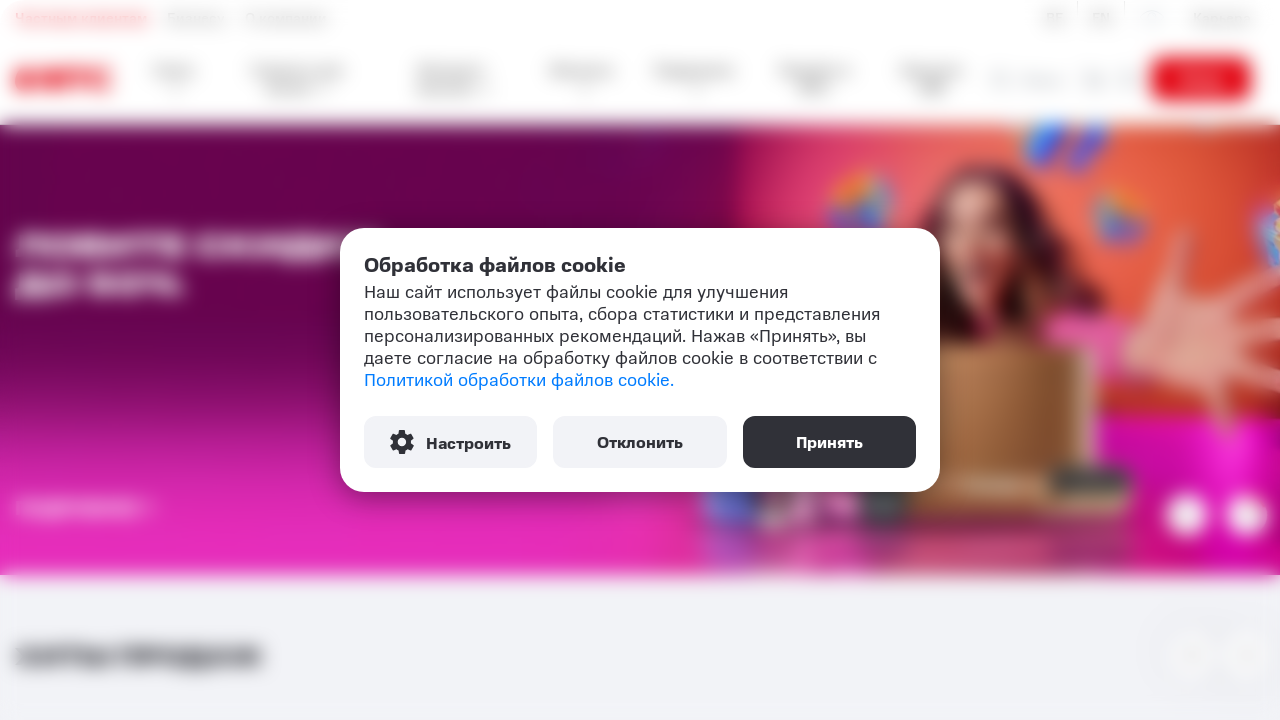

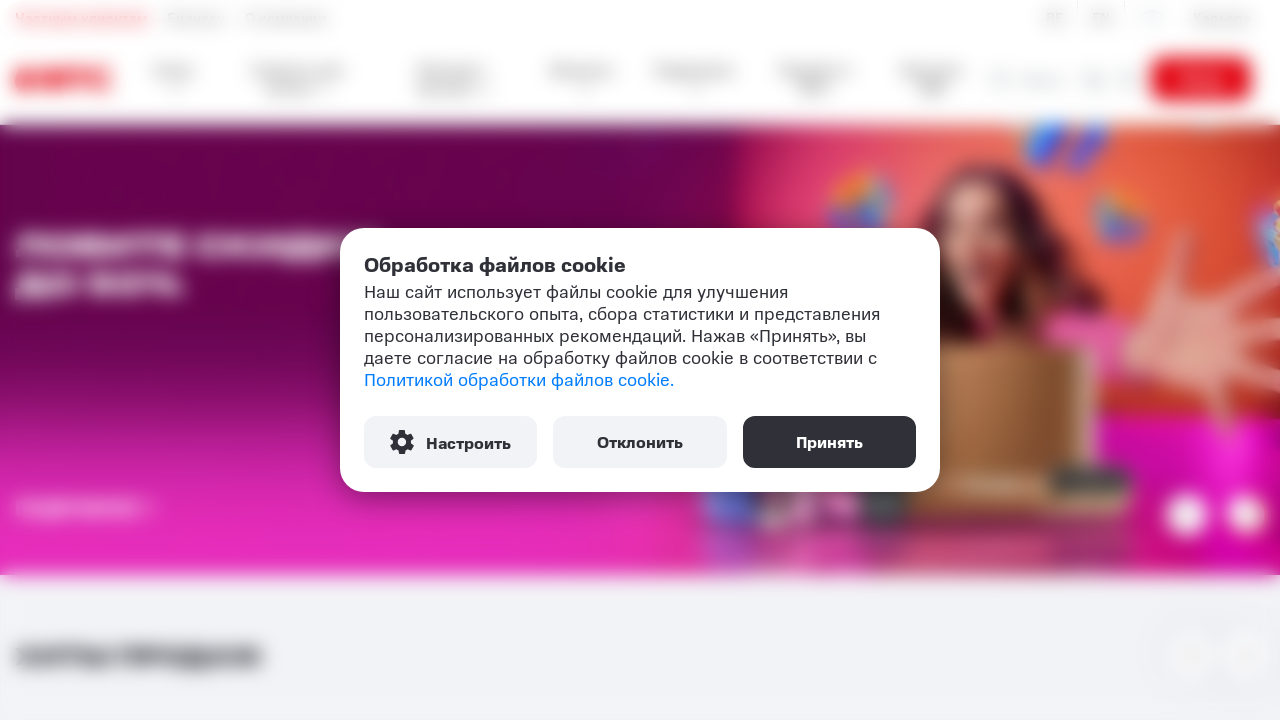